Tests various JavaScript alert types on a demo QA site including simple alerts, timed alerts, confirmation dialogs, and prompt dialogs with text input.

Starting URL: https://demoqa.com/alerts

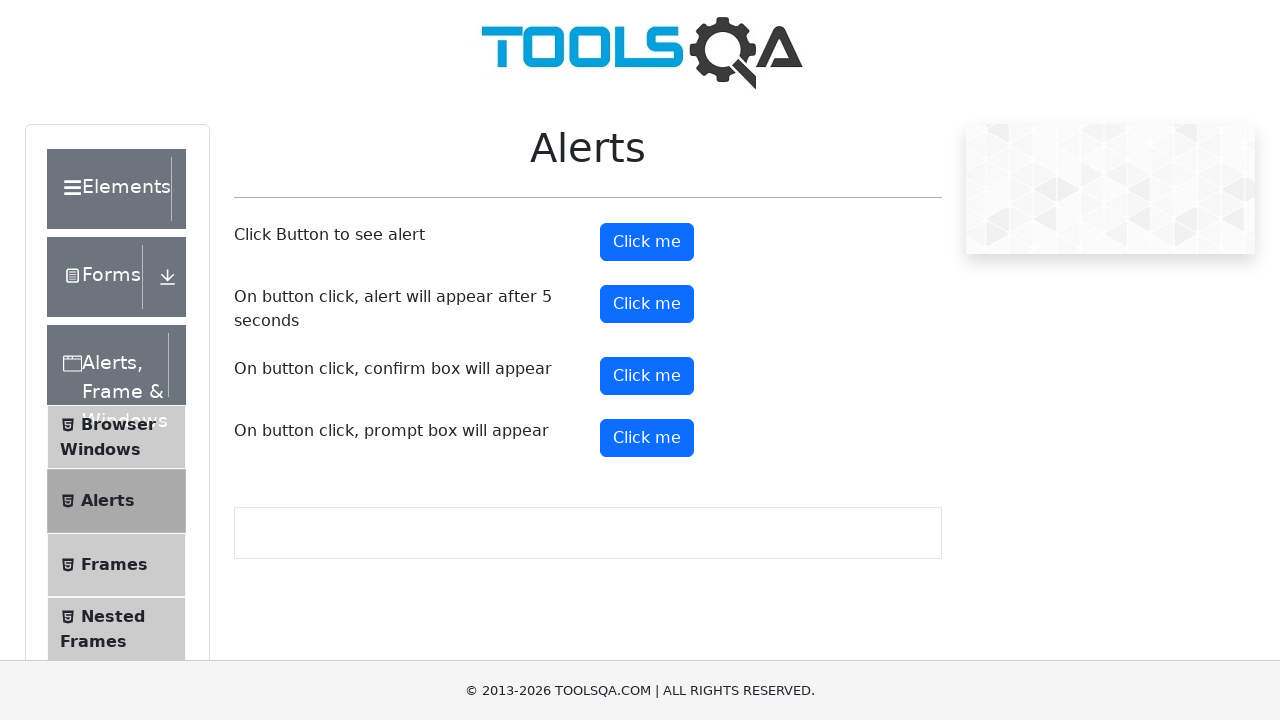

Set up dialog handler for all alert types
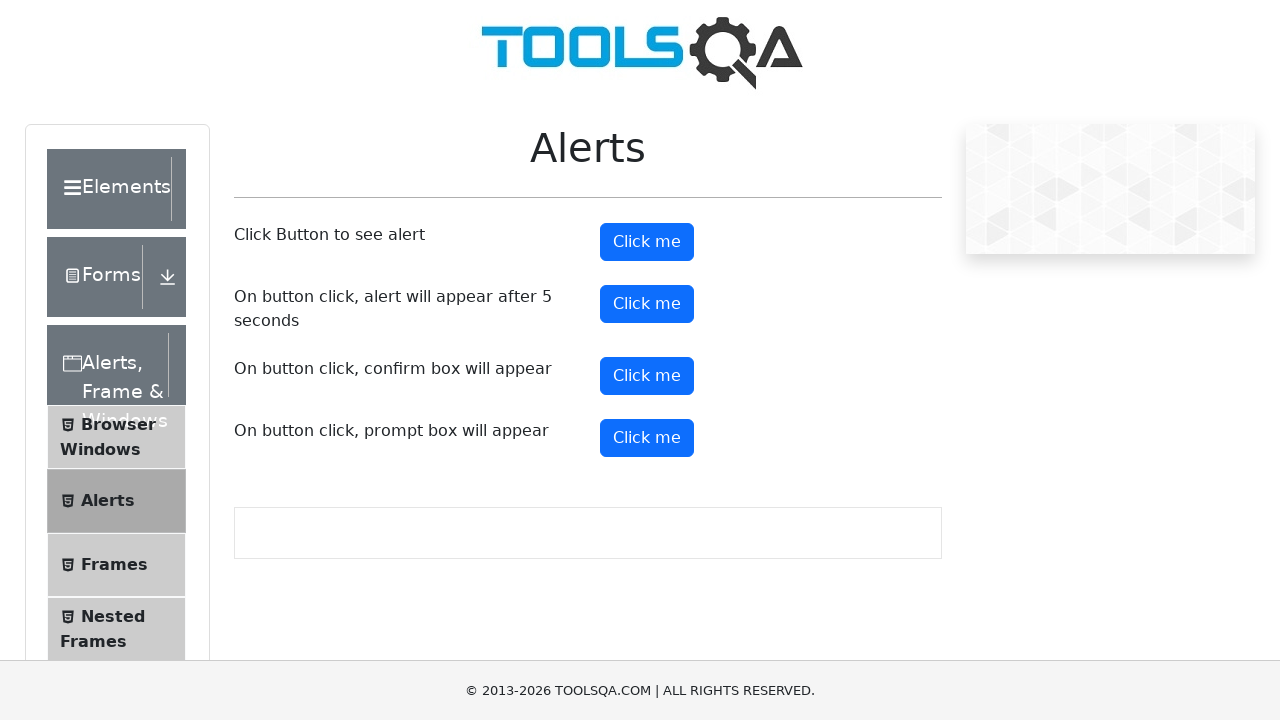

Clicked simple alert button at (647, 242) on #alertButton
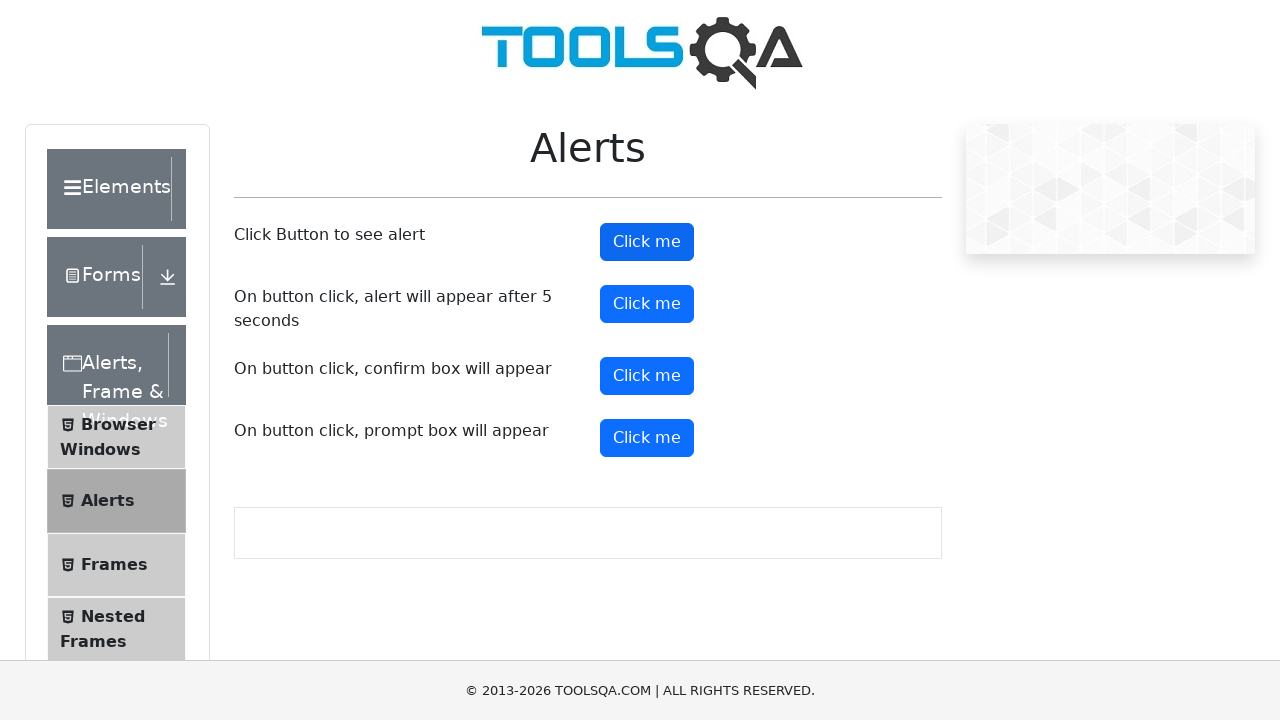

Waited for simple alert to be handled
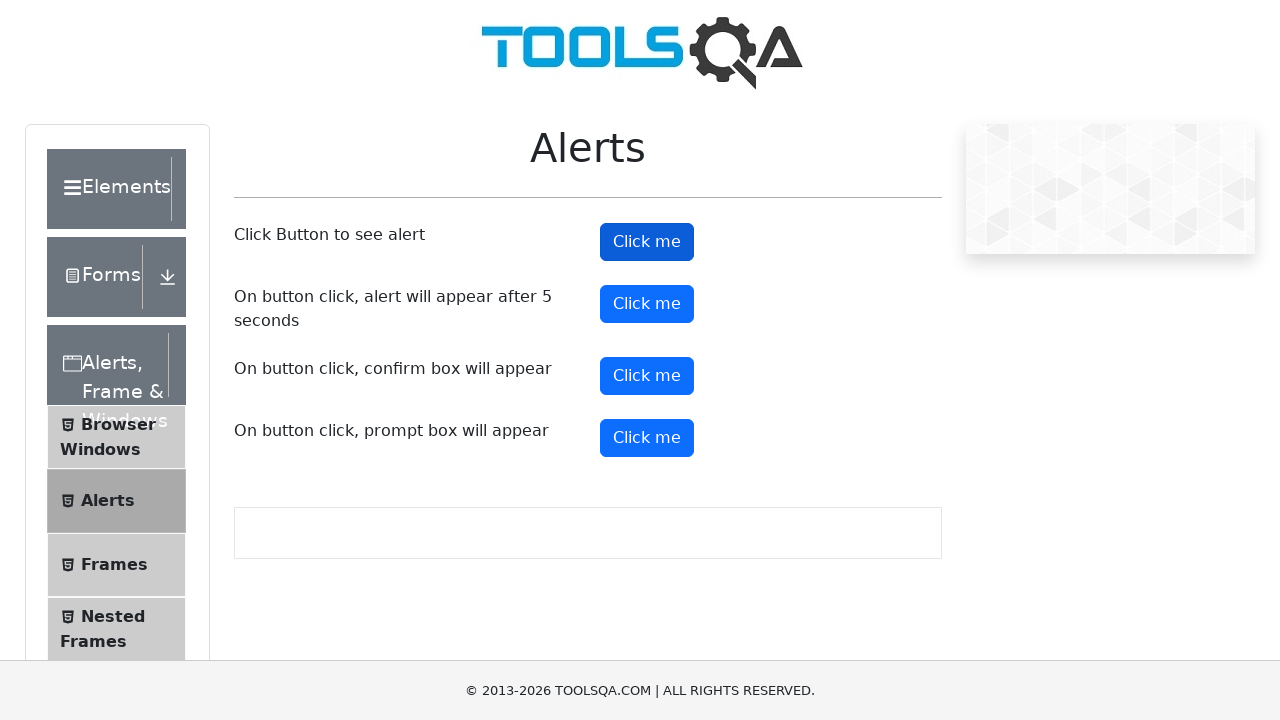

Clicked timer alert button at (647, 304) on #timerAlertButton
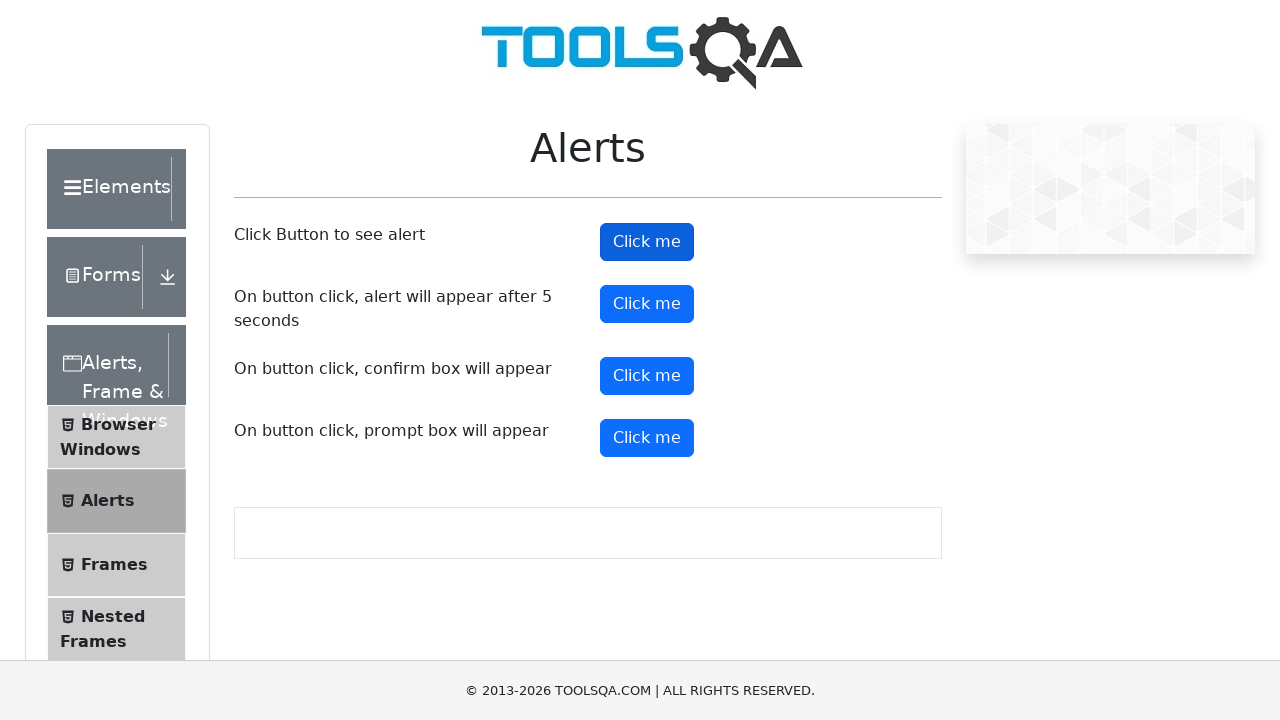

Waited for timed alert to appear and be handled
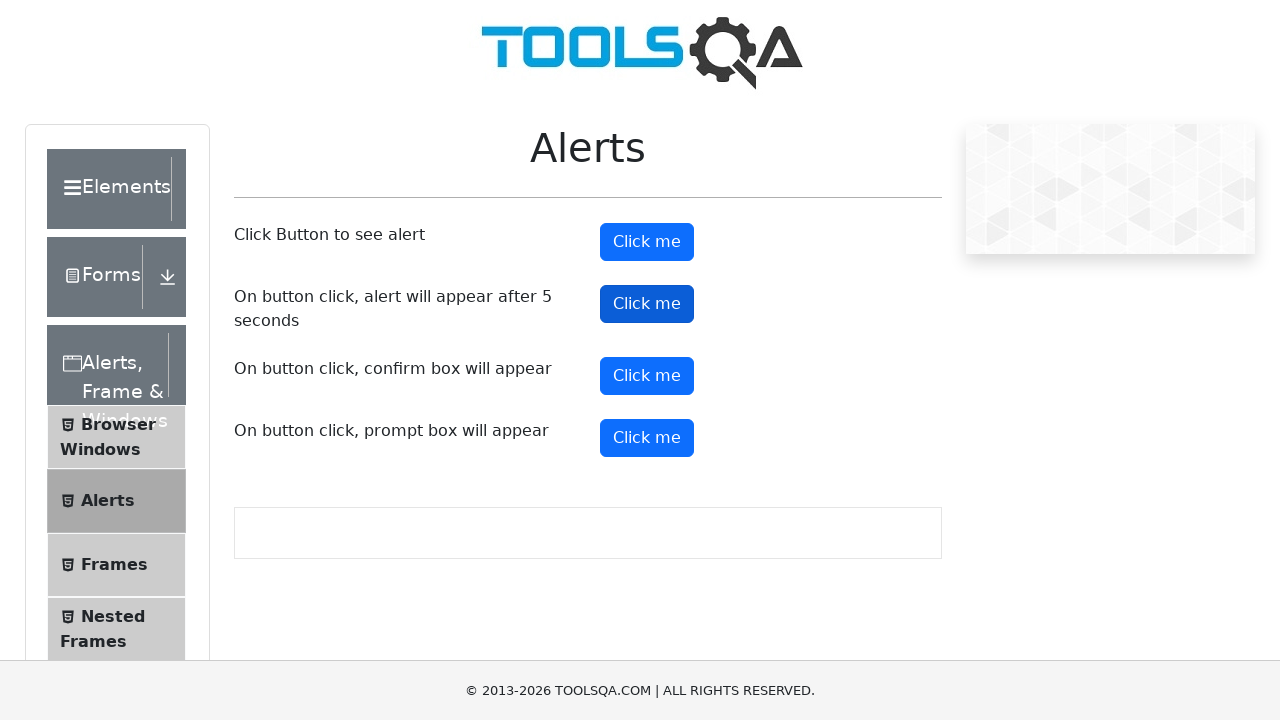

Scrolled confirm button into view
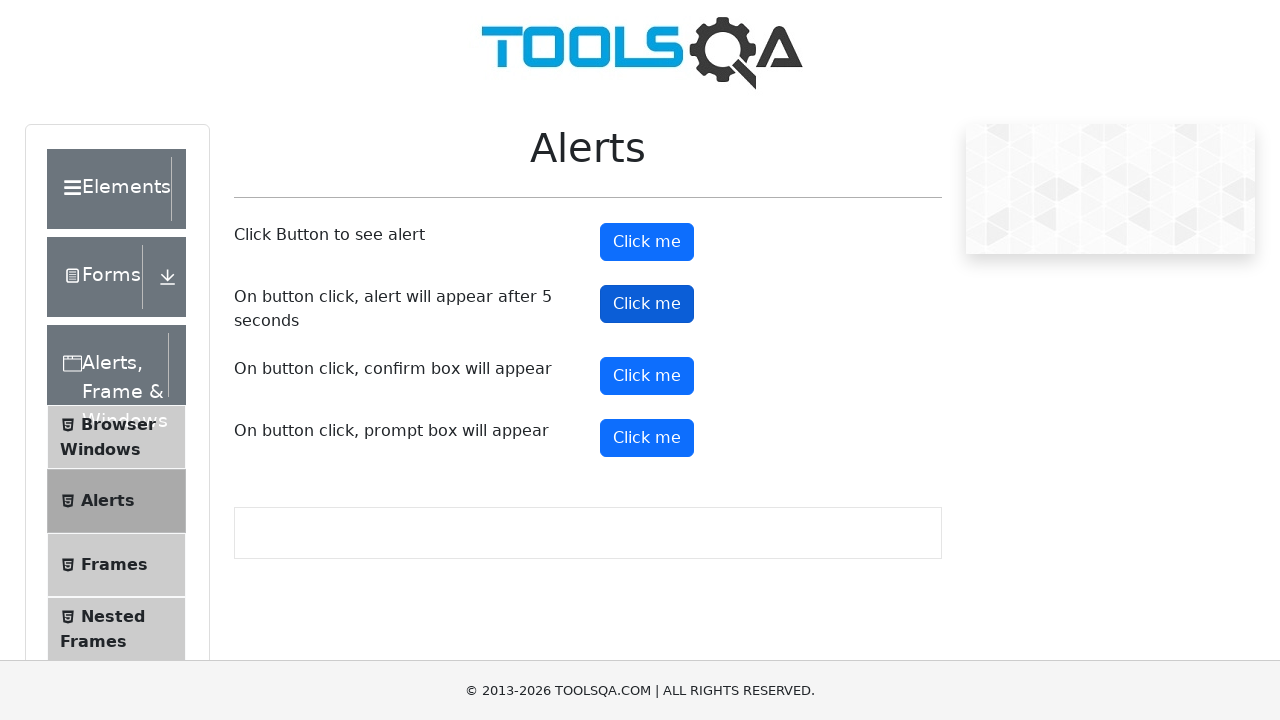

Clicked confirmation dialog button at (647, 376) on #confirmButton
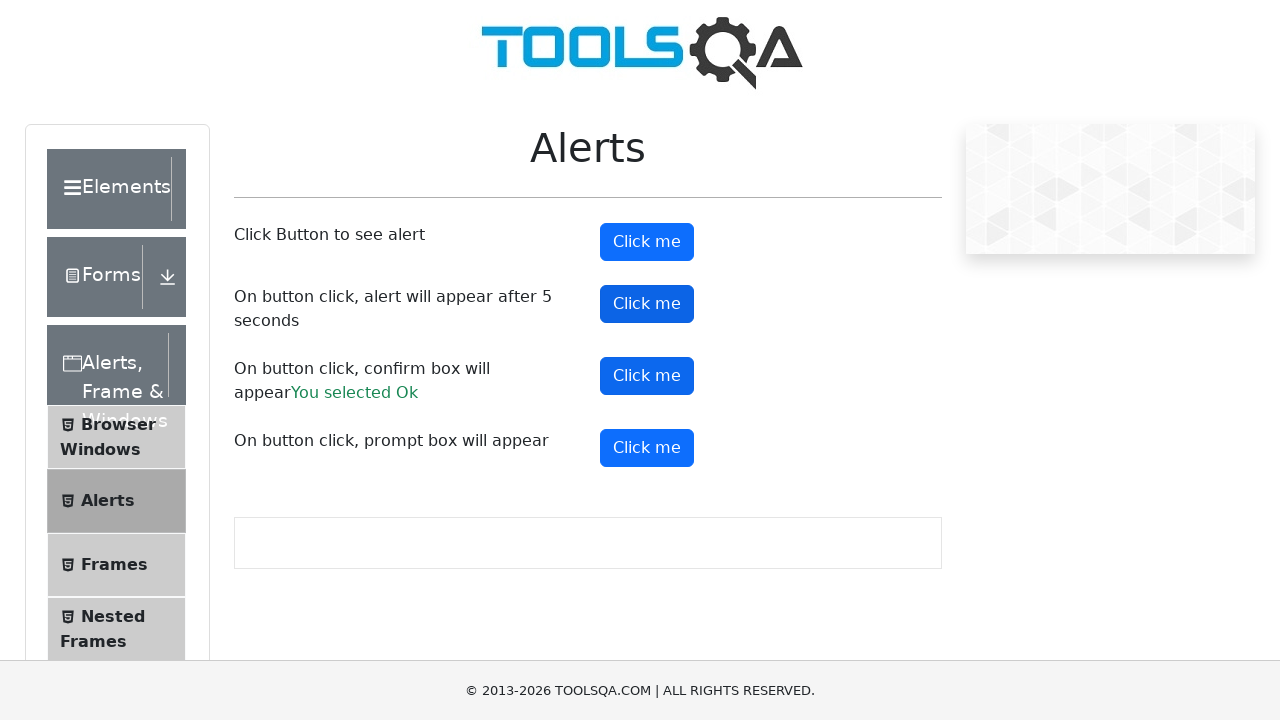

Waited for confirmation dialog to be handled
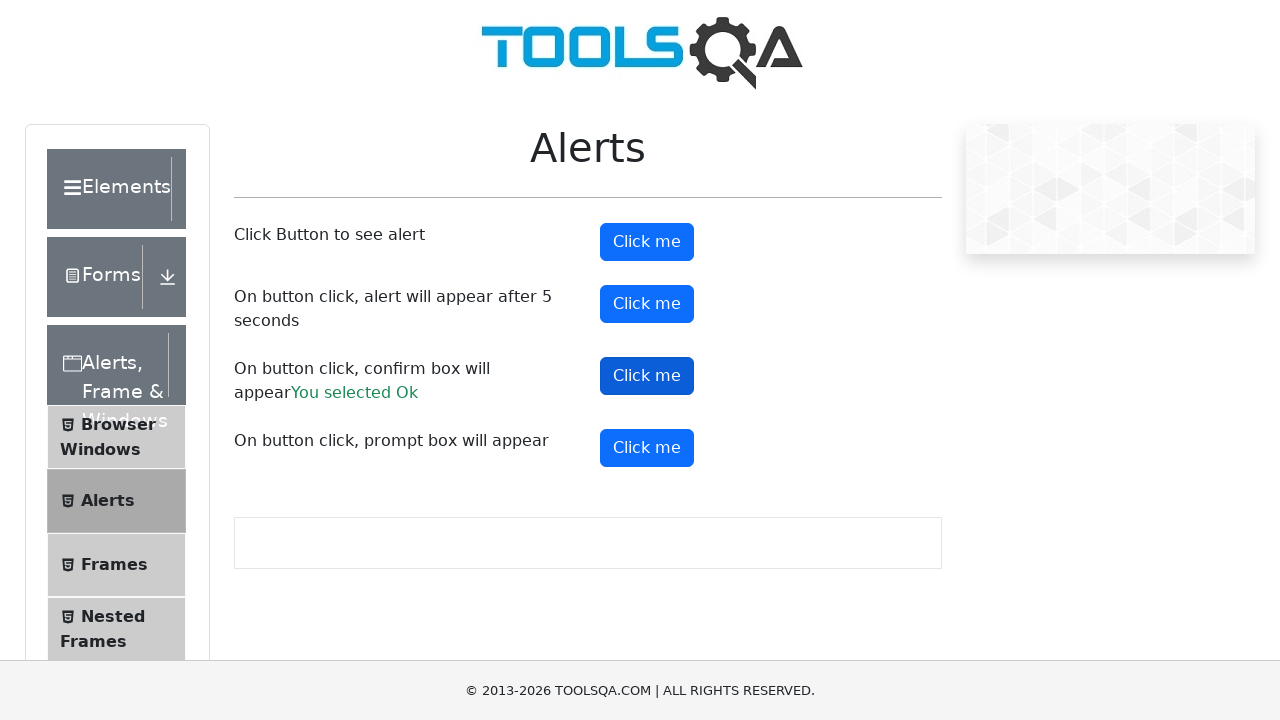

Scrolled prompt button into view
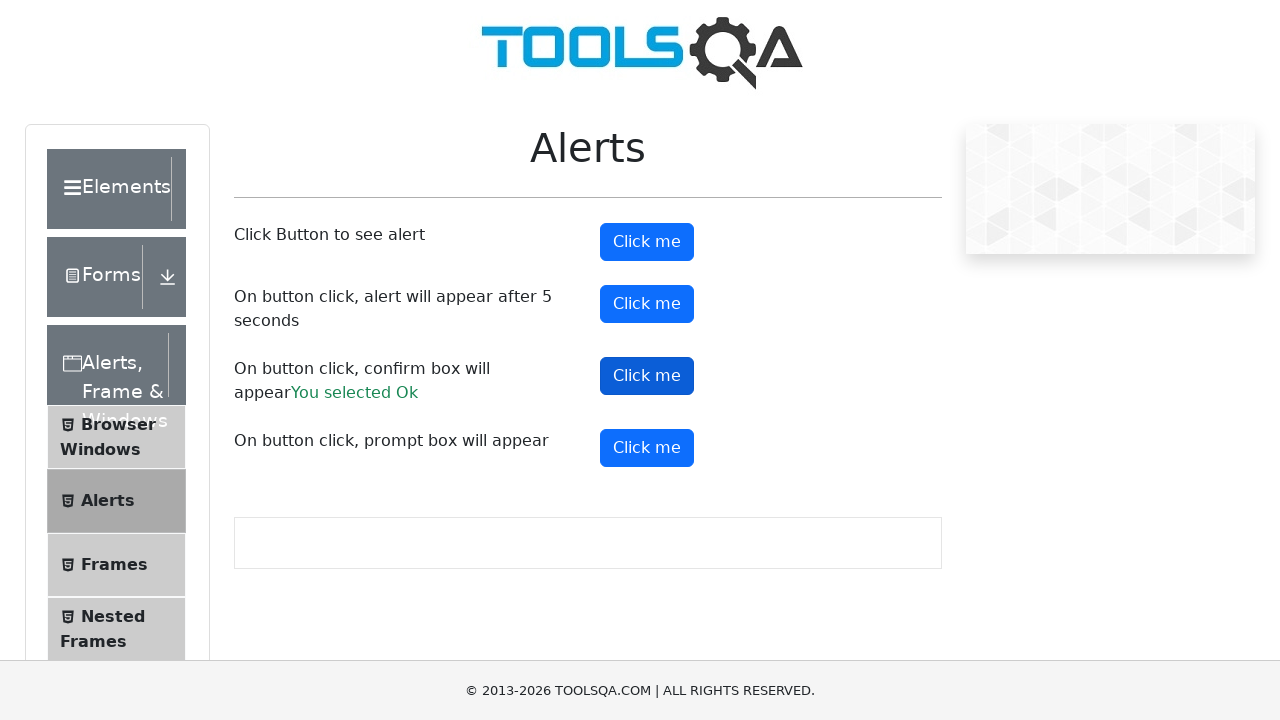

Clicked prompt dialog button at (647, 448) on #promtButton
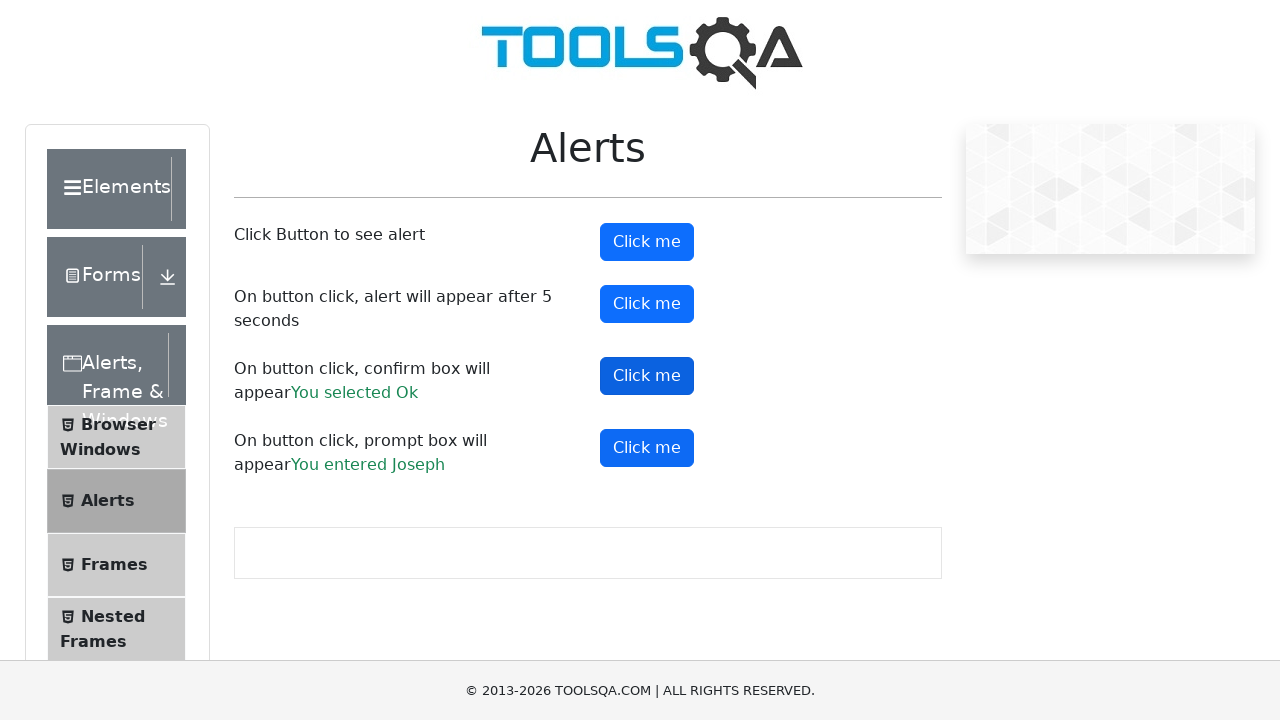

Waited for prompt dialog to be handled with 'Joseph' text input
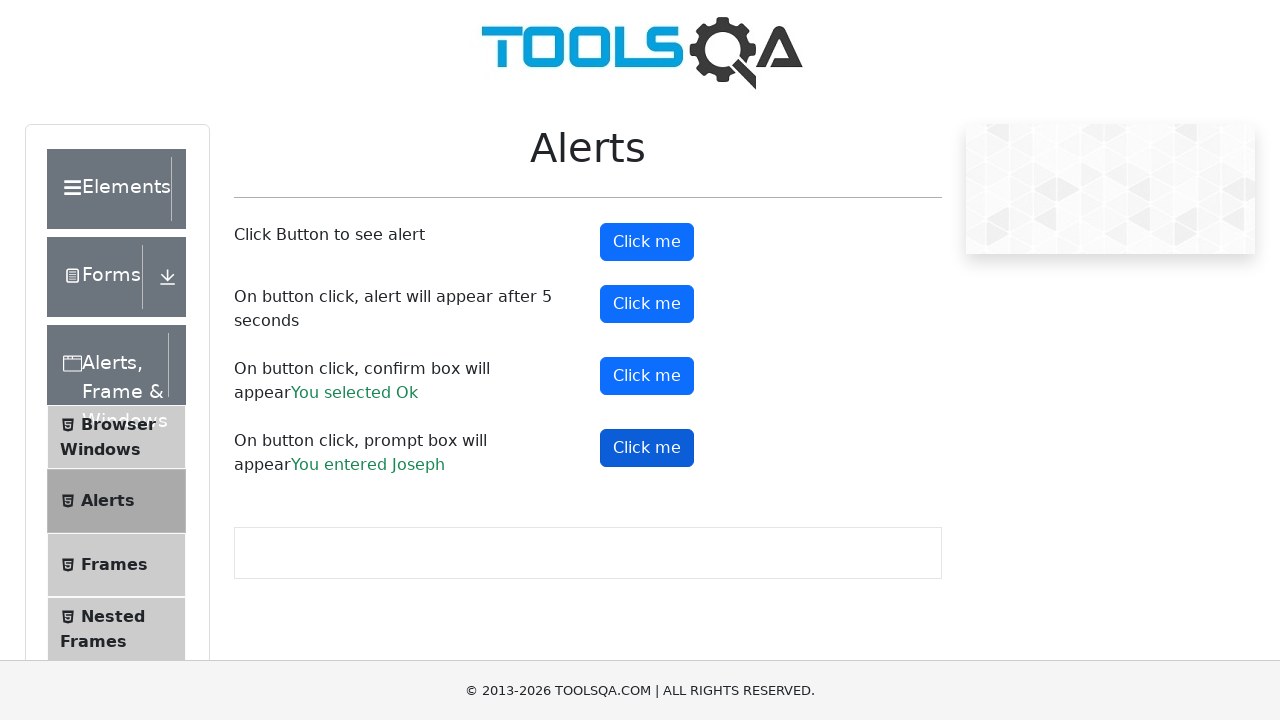

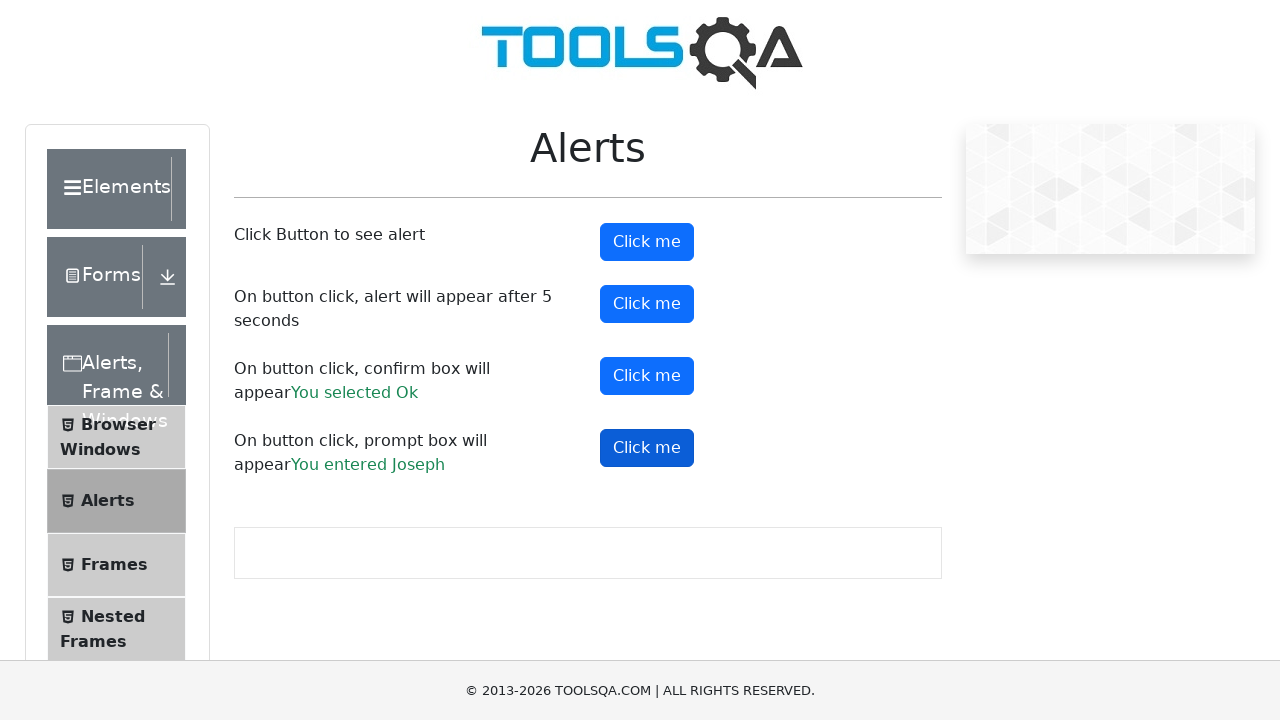